Tests registration form validation by entering an invalid phone number format and verifying the phone error message

Starting URL: https://alada.vn/tai-khoan/dang-ky.html

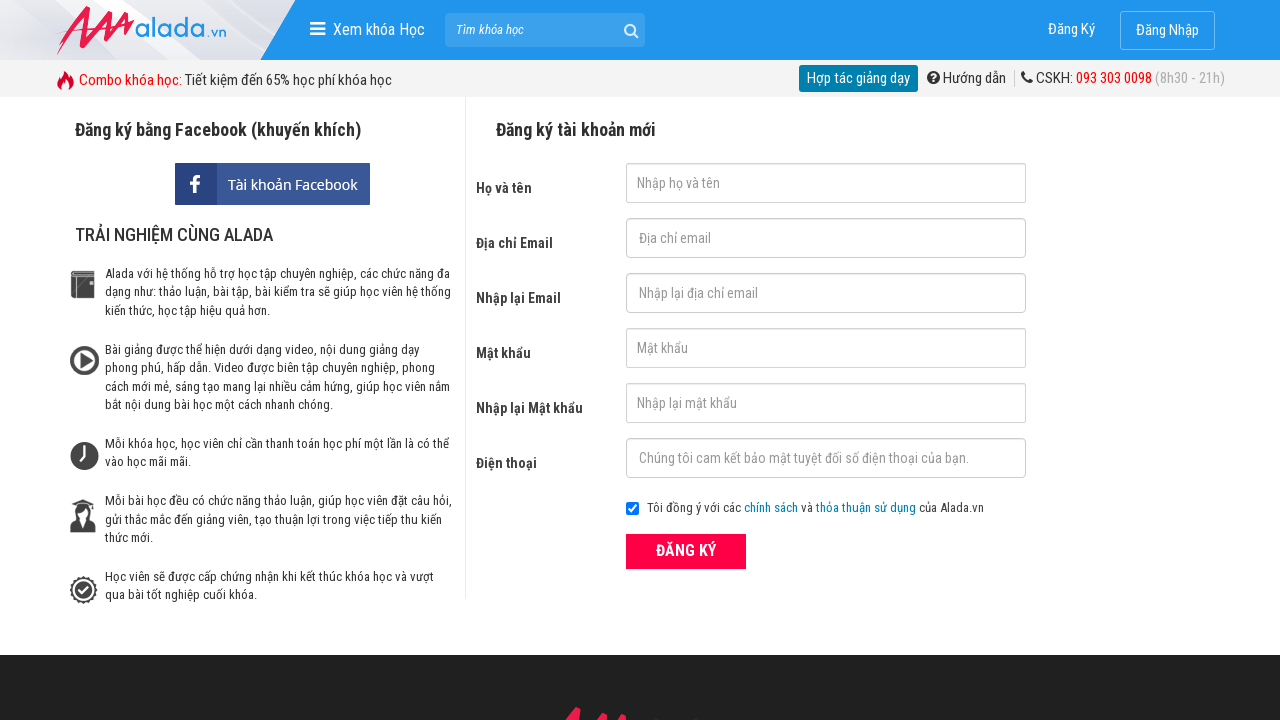

Waited for registration page to load - title_login selector found
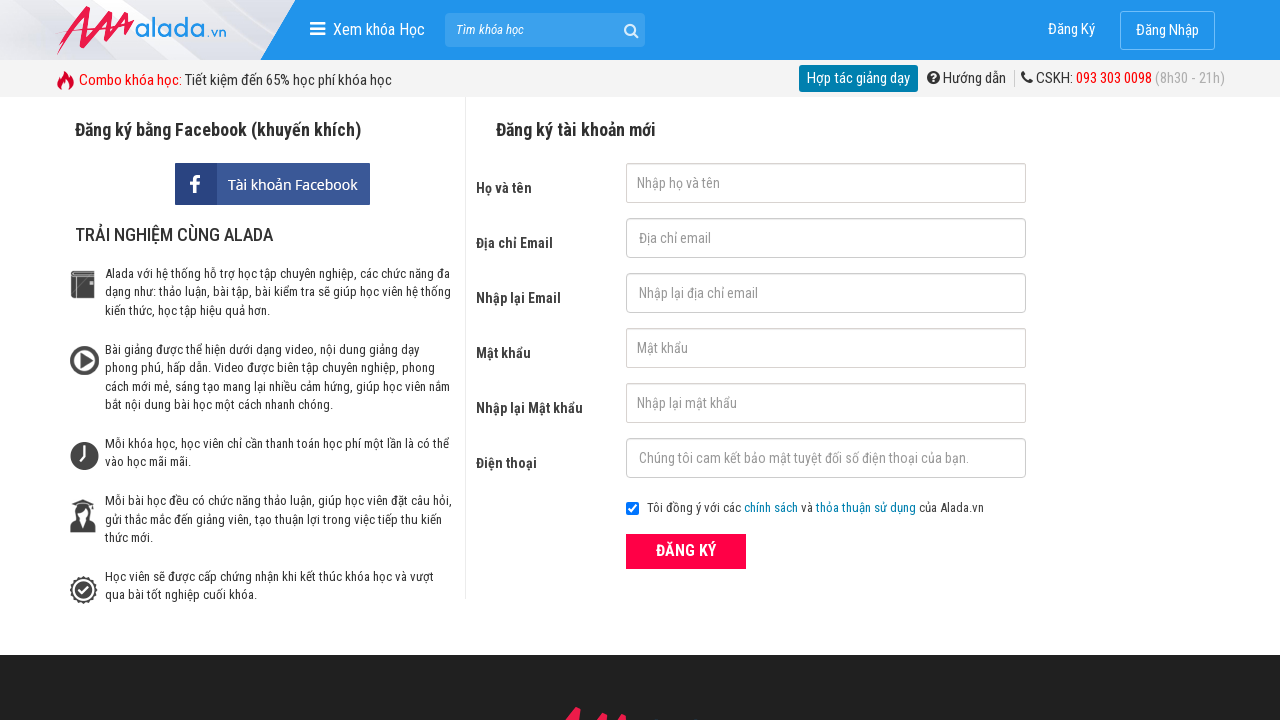

Filled first name field with 'Vu Thanh Nam' on #txtFirstname
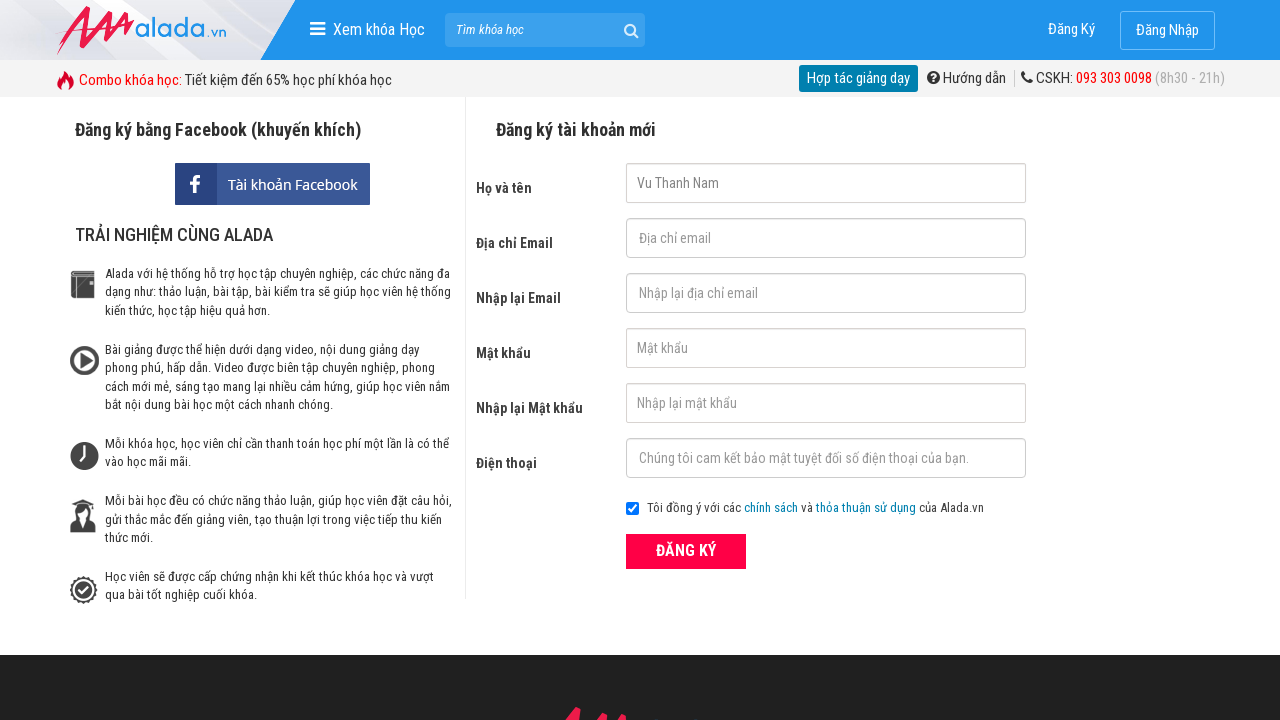

Filled email field with 'namvu@gmail.com' on #txtEmail
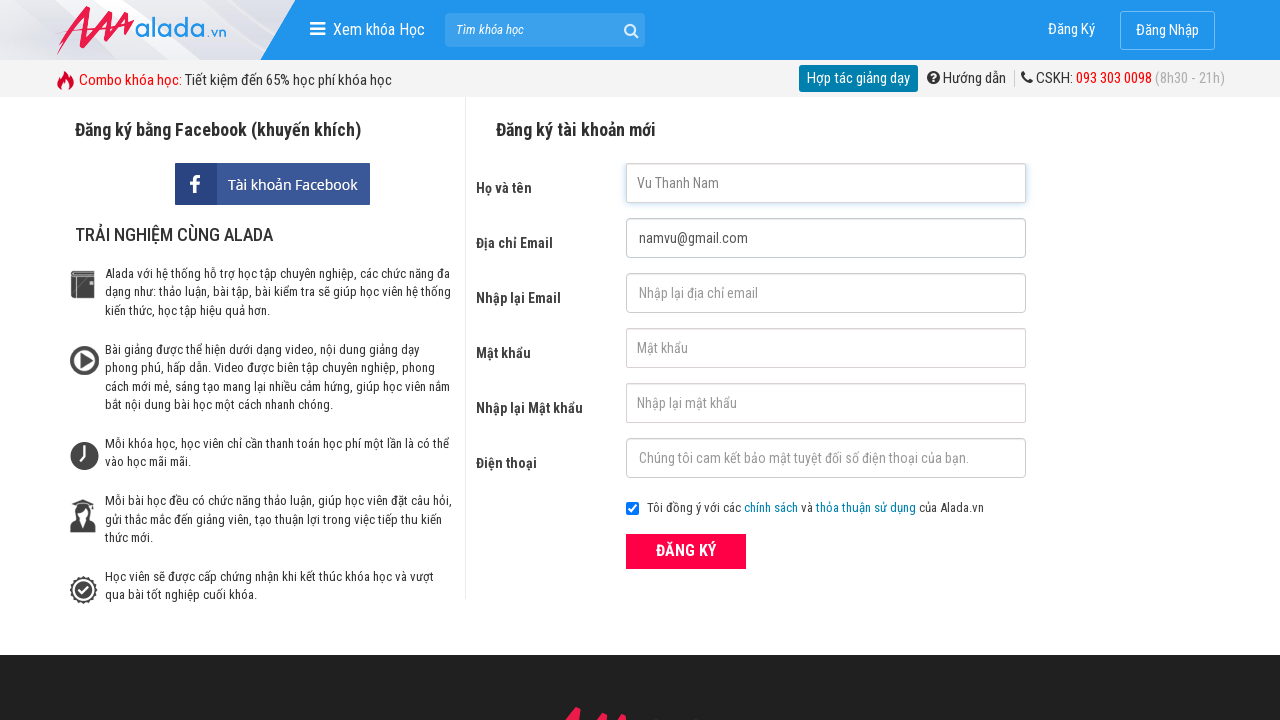

Filled confirm email field with 'namvu@gmail.com' on #txtCEmail
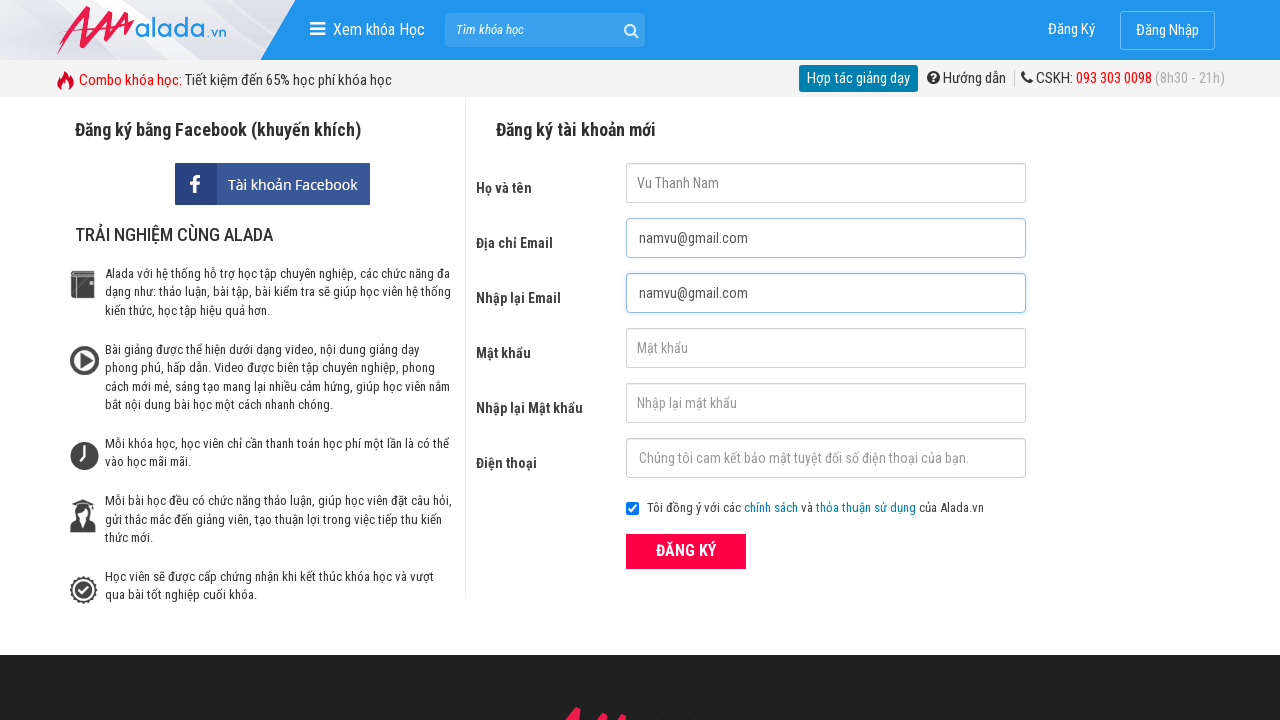

Filled password field with 'strongpass321' on #txtPassword
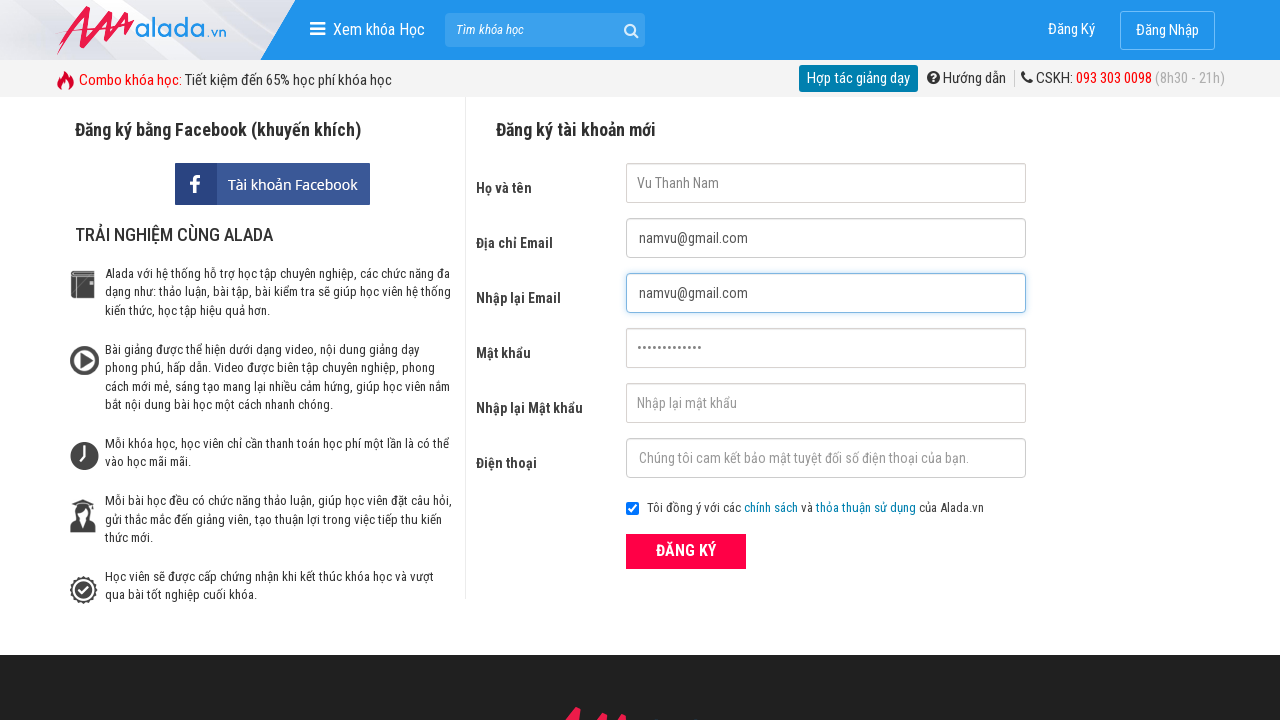

Filled confirm password field with 'strongpass321' on #txtCPassword
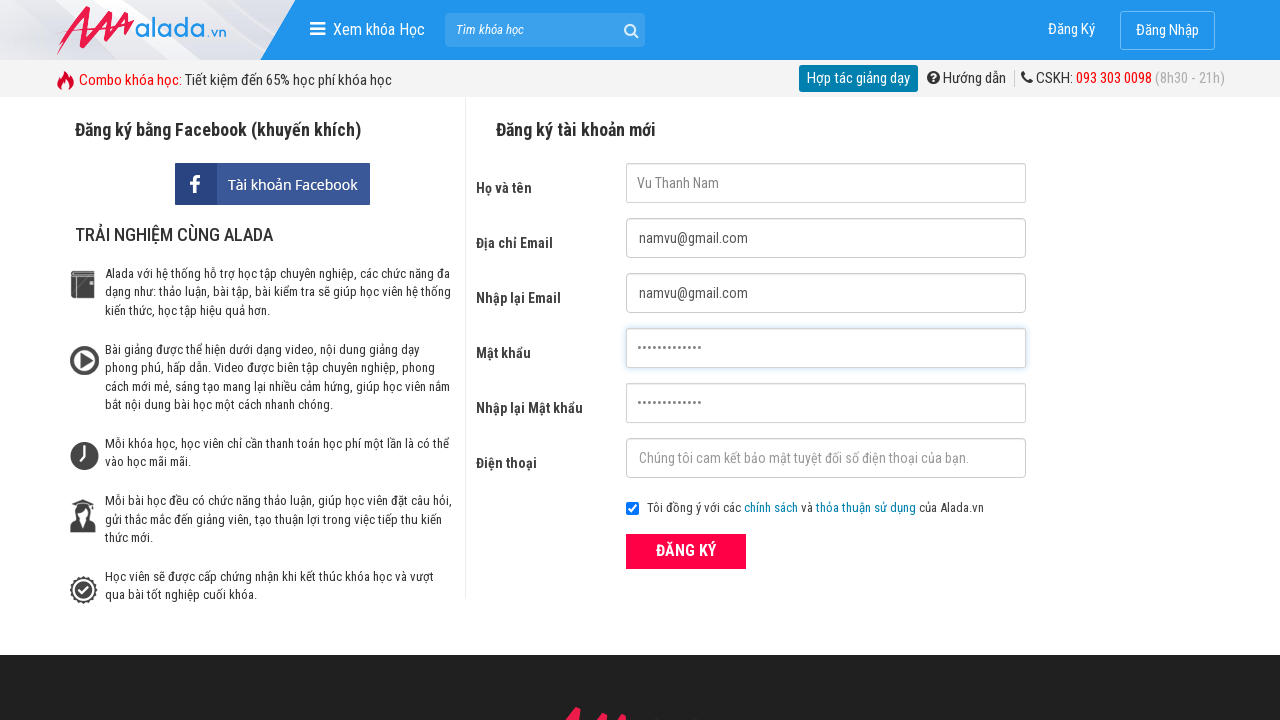

Filled phone field with invalid format '456' on #txtPhone
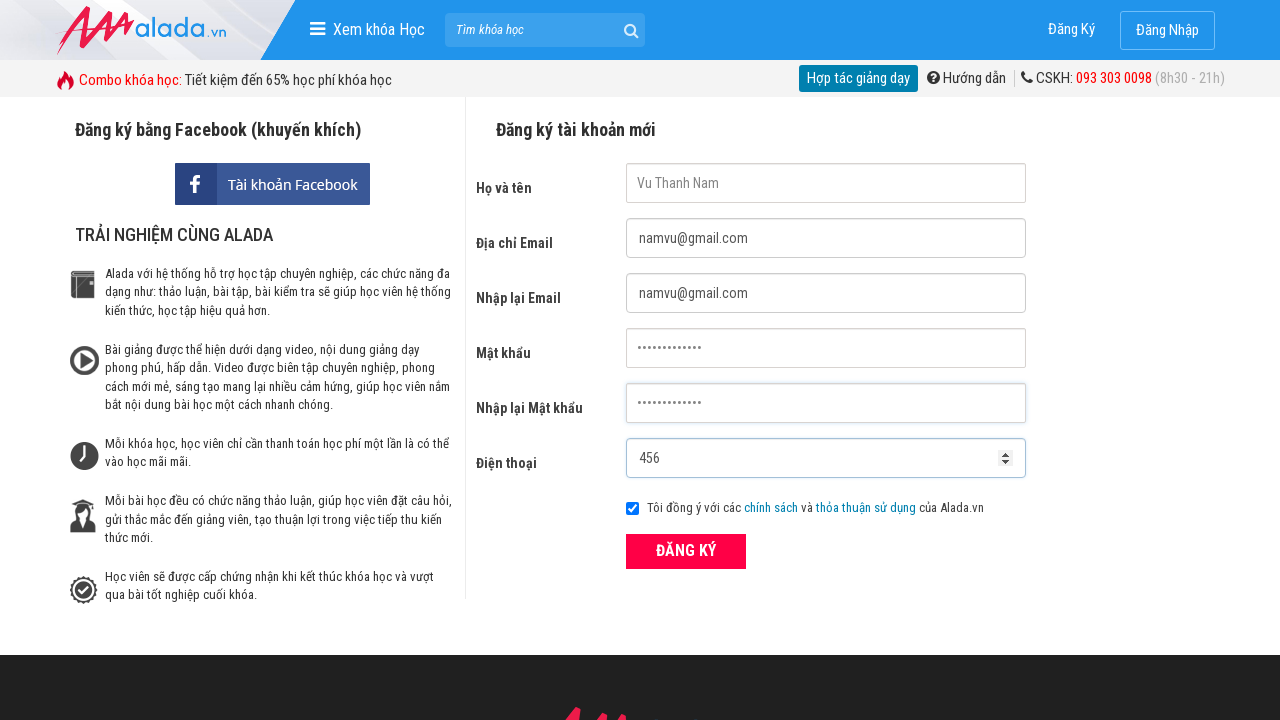

Clicked ĐĂNG KÝ (Register) button to submit form at (686, 551) on xpath=//form[@id='frmLogin']//button[text()='ĐĂNG KÝ']
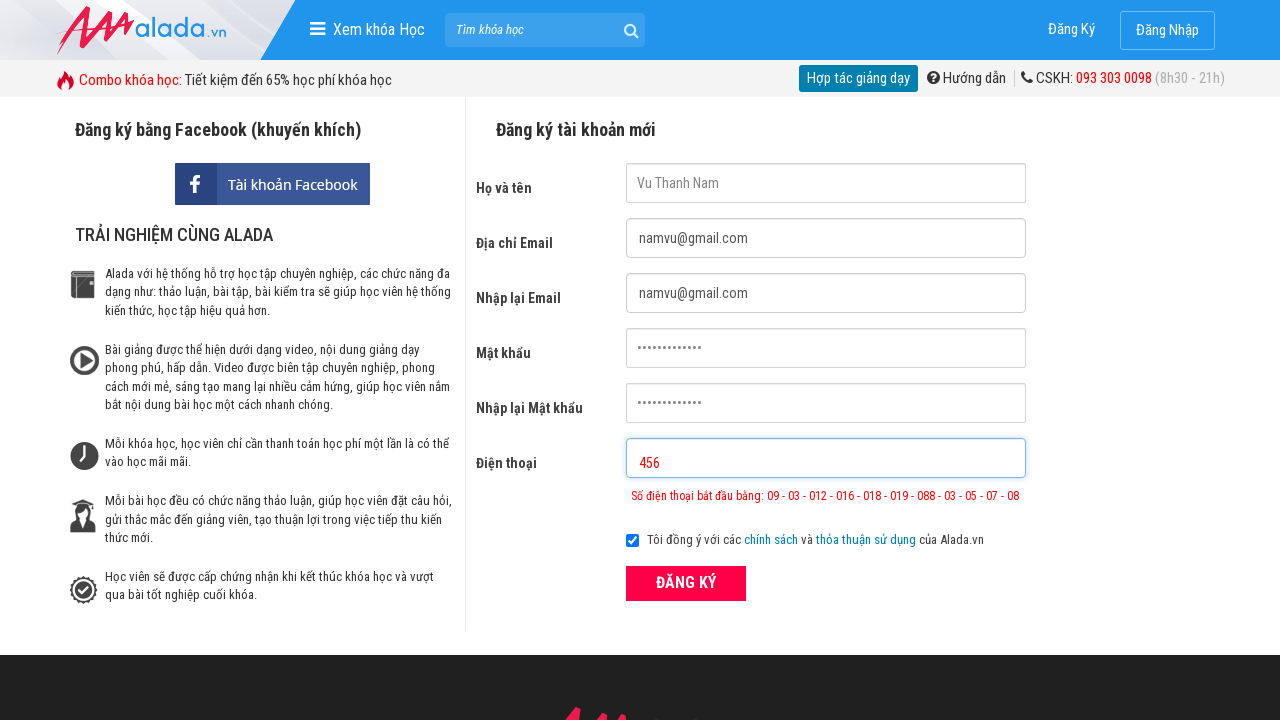

Phone error message displayed - validation failed as expected
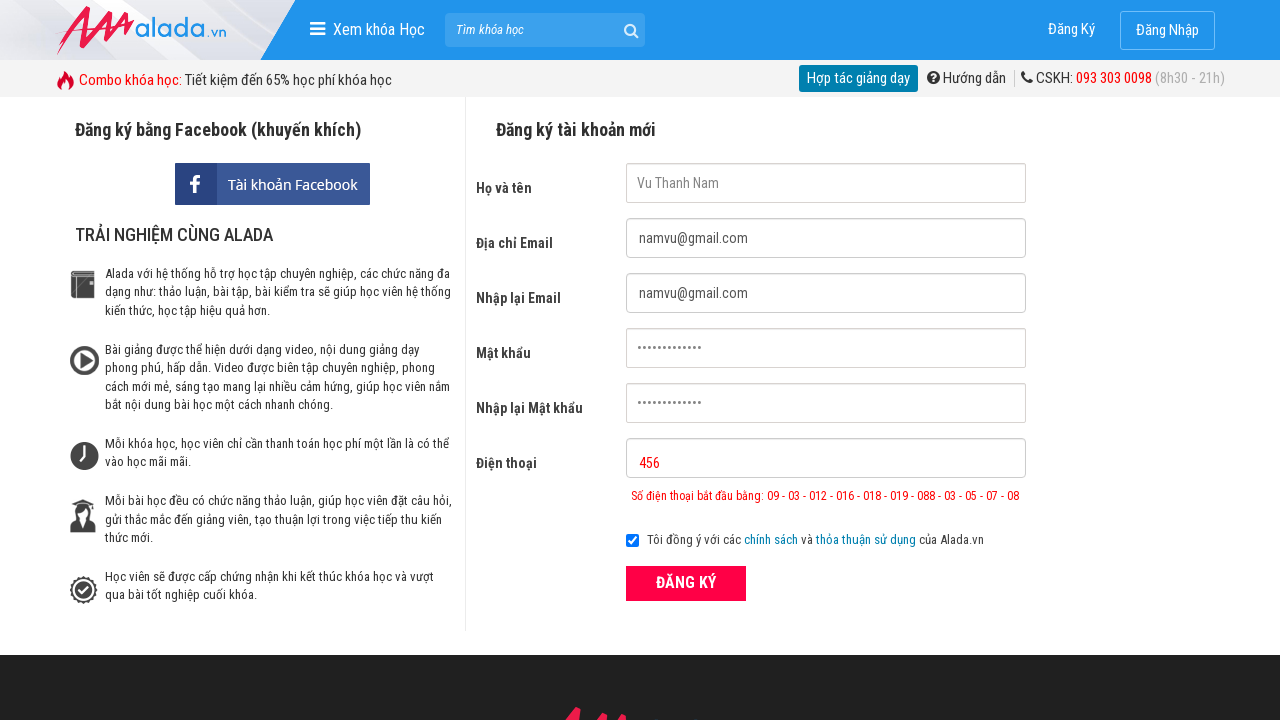

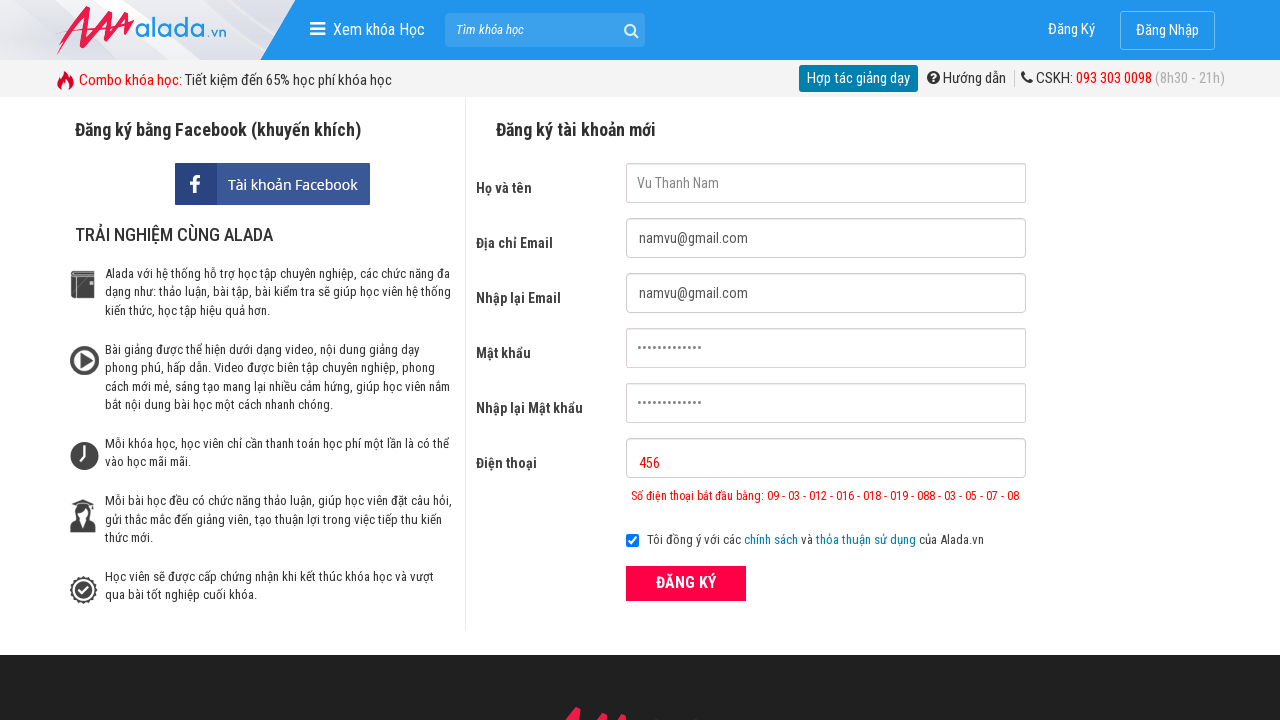